Tests email validation by entering an invalid email address and verifying that validation error appears or form doesn't submit.

Starting URL: https://cac-tat.s3.eu-central-1.amazonaws.com/index.html

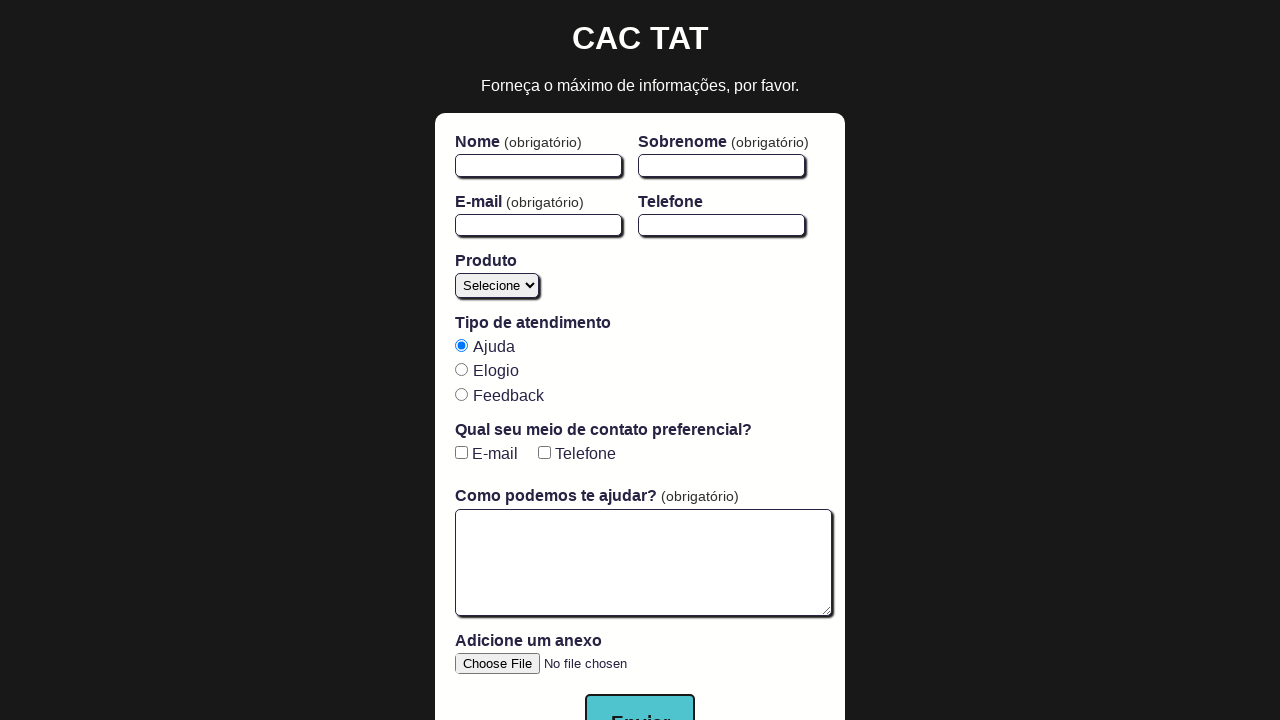

Navigated to form page
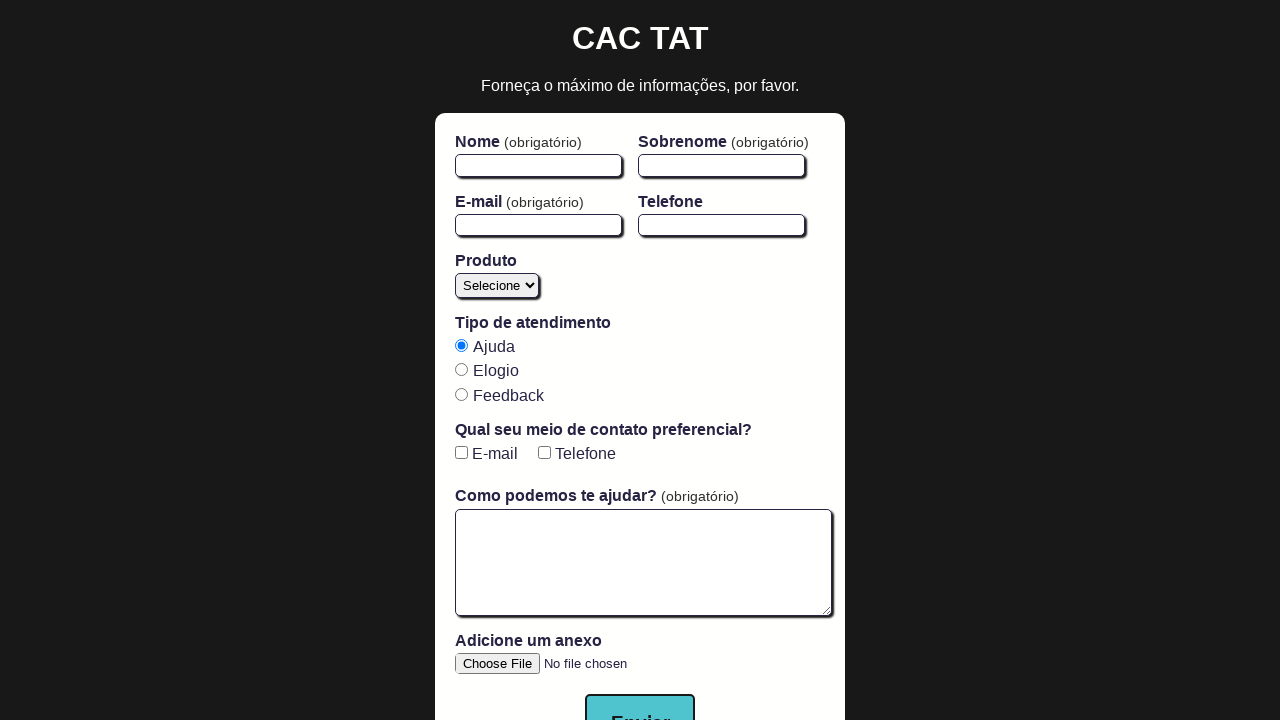

Filled email field with invalid email address 'invalid-email' on #email
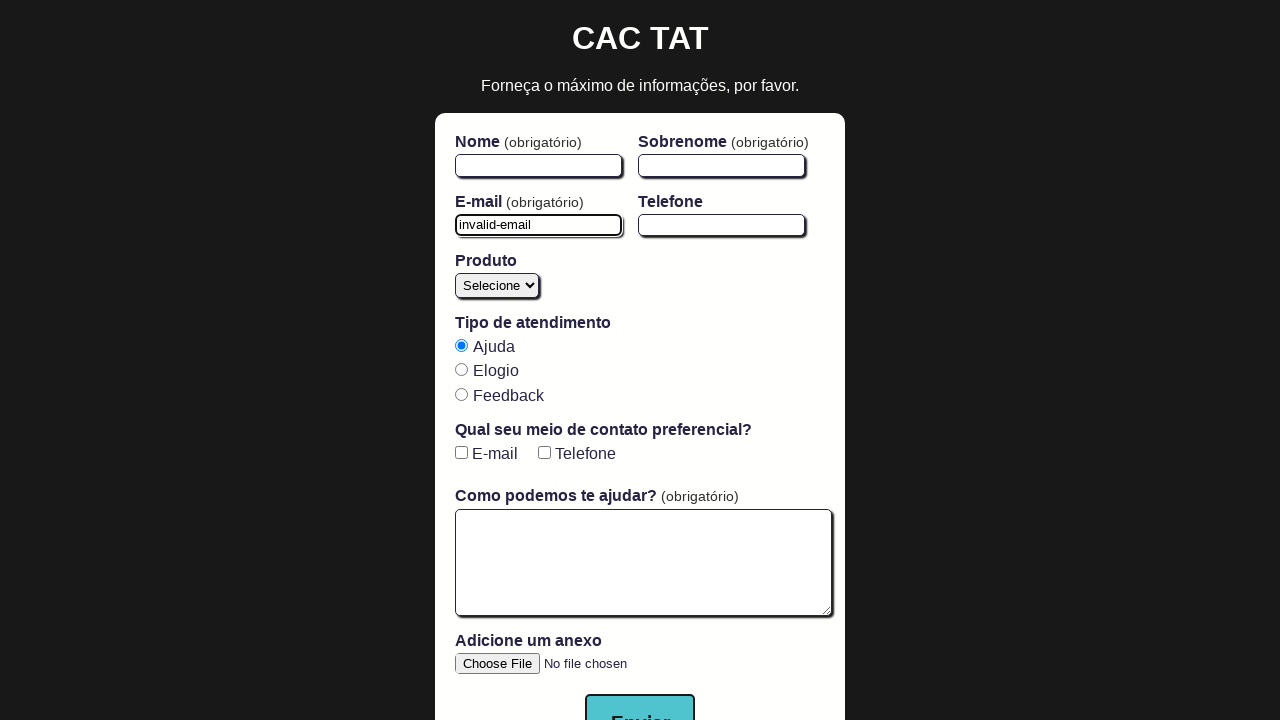

Clicked submit button at (640, 692) on button:has-text('Enviar'), button:has-text('Send'), button:has-text('Submit'), i
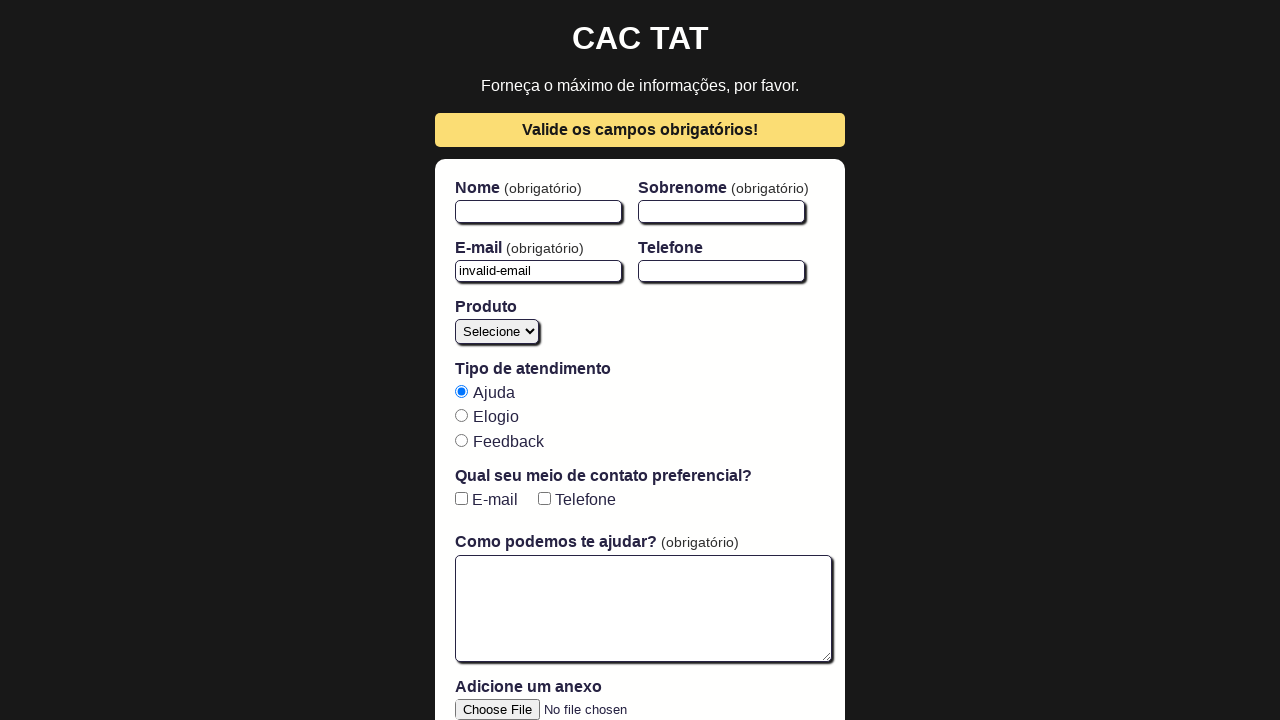

Verified that form submission was prevented - URL still contains index.html
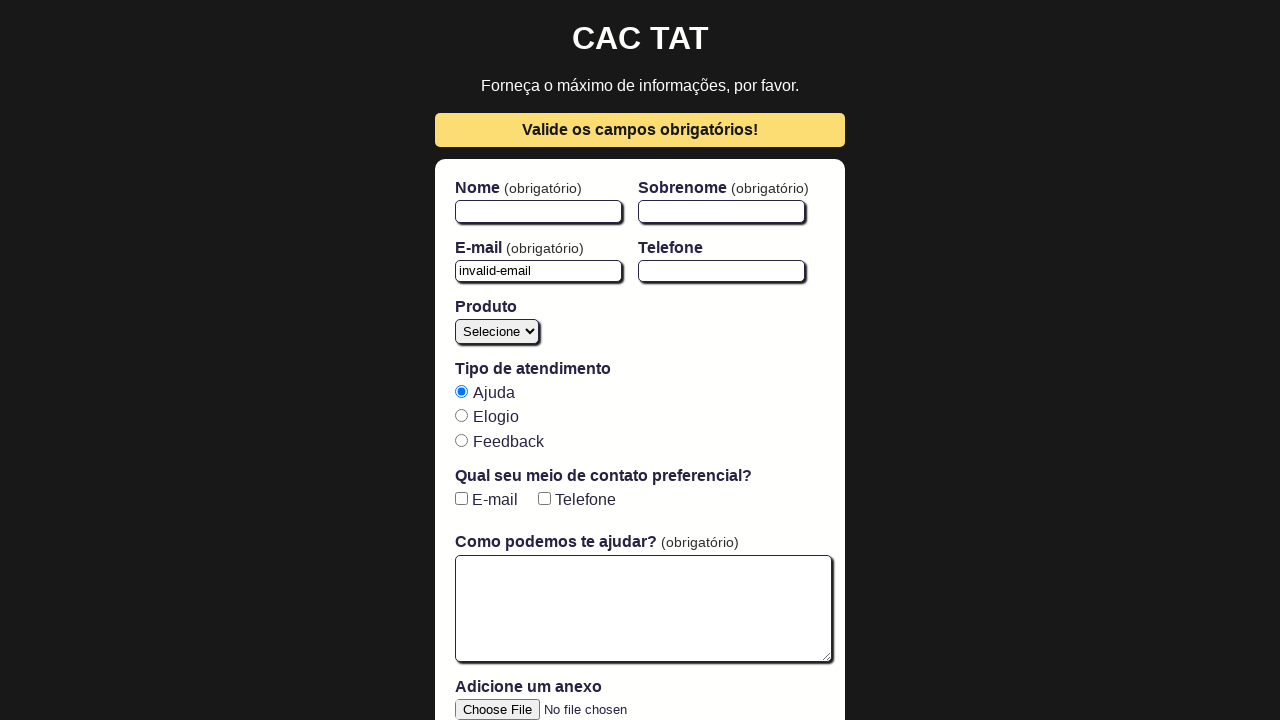

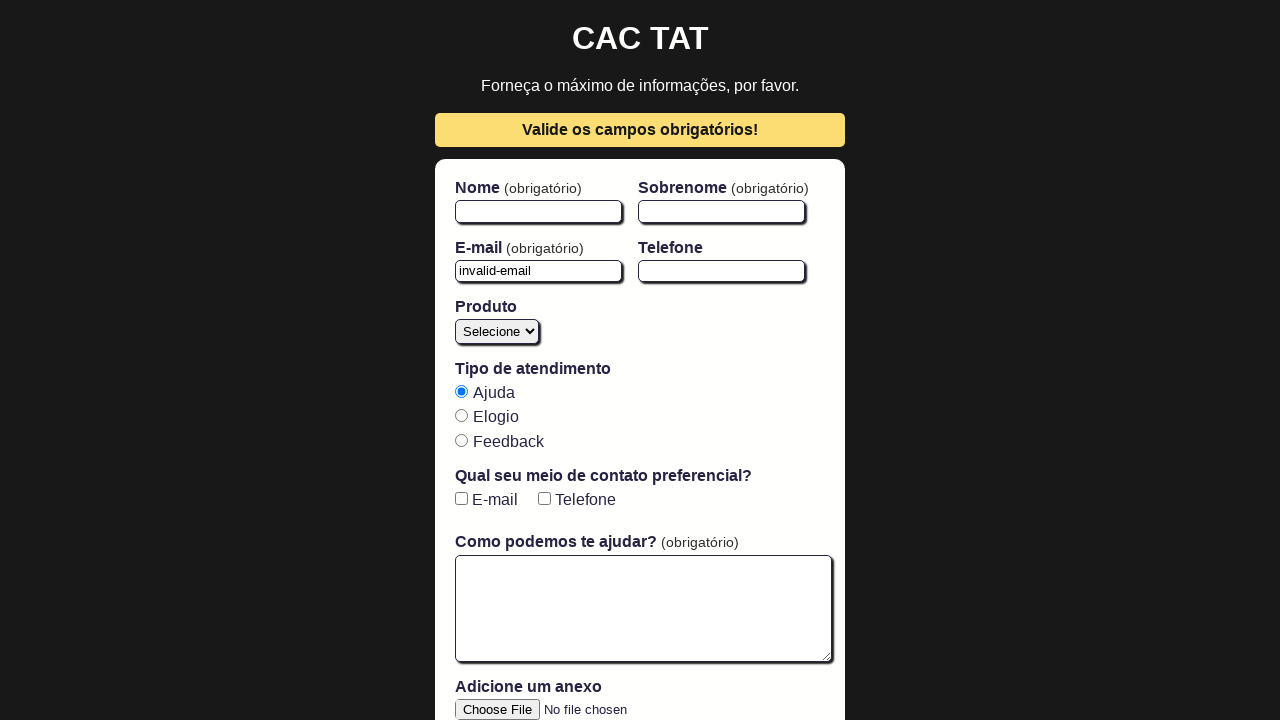